Navigates through Farpost.ru classifieds website, visiting the homepage, a city-specific page, and then a specific product listing page while scrolling the content.

Starting URL: https://www.farpost.ru/

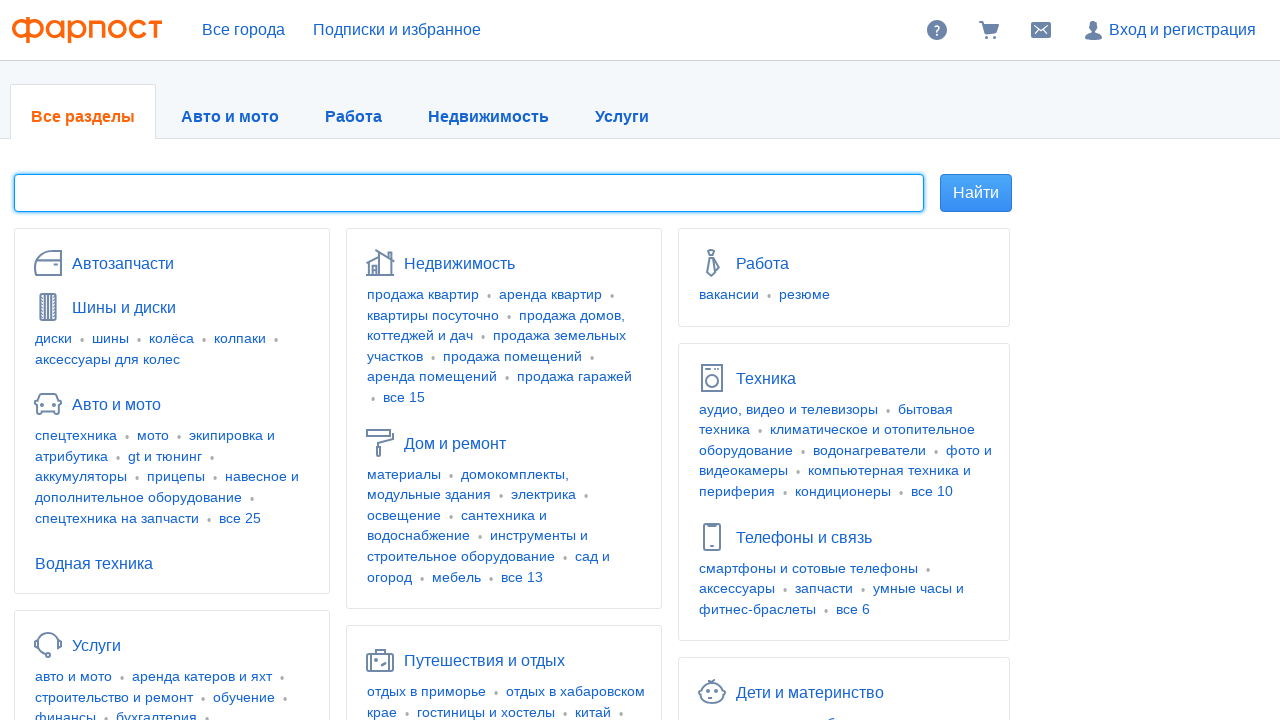

Homepage loaded (domcontentloaded)
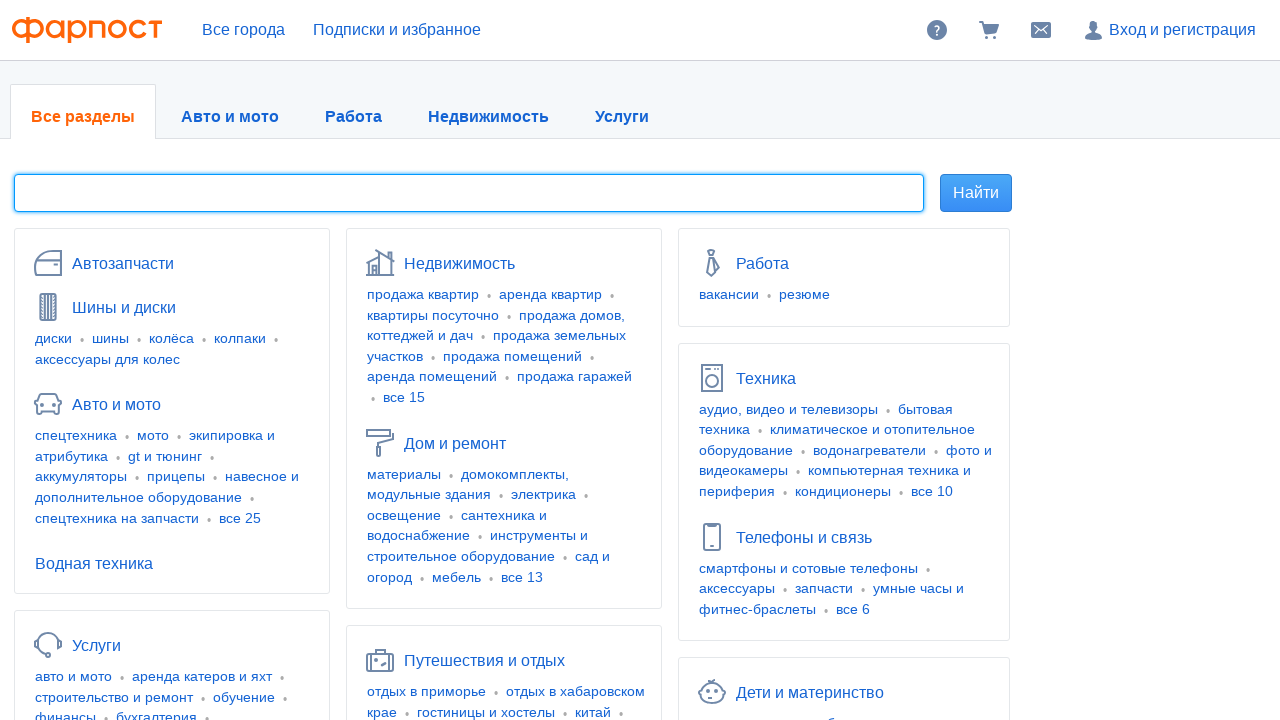

Reloaded homepage
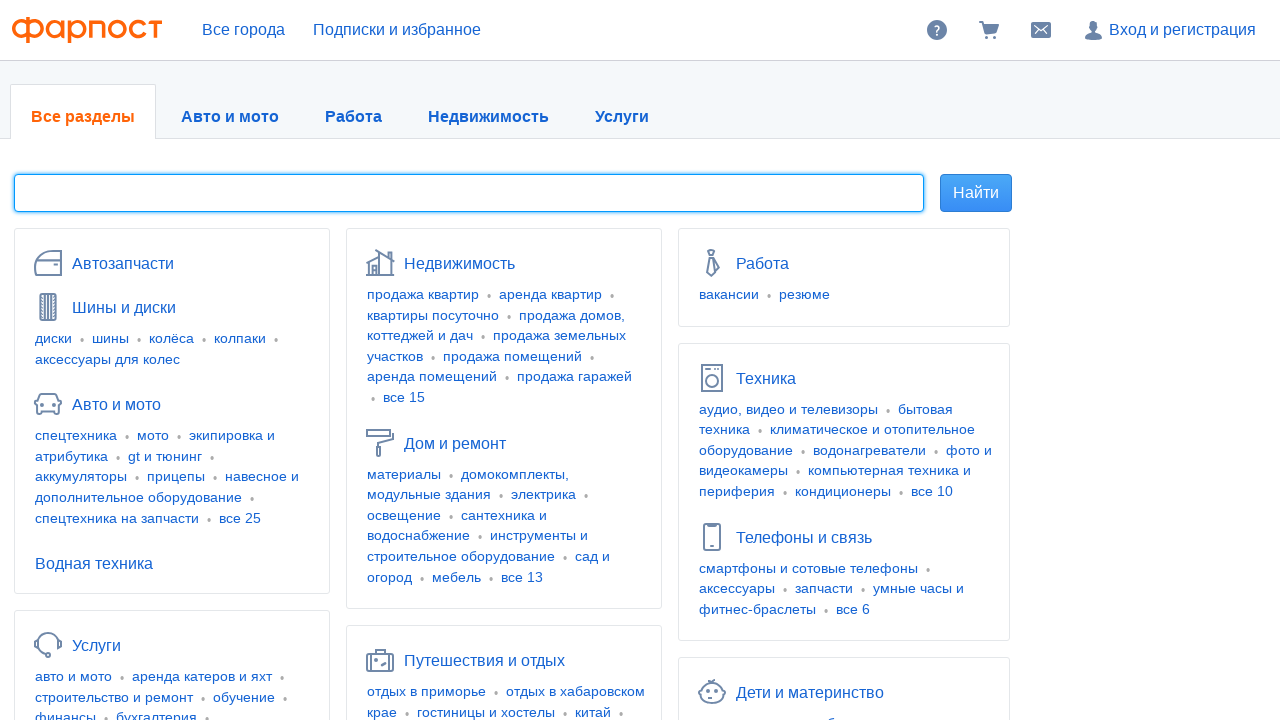

Navigated to Vladivostok city page
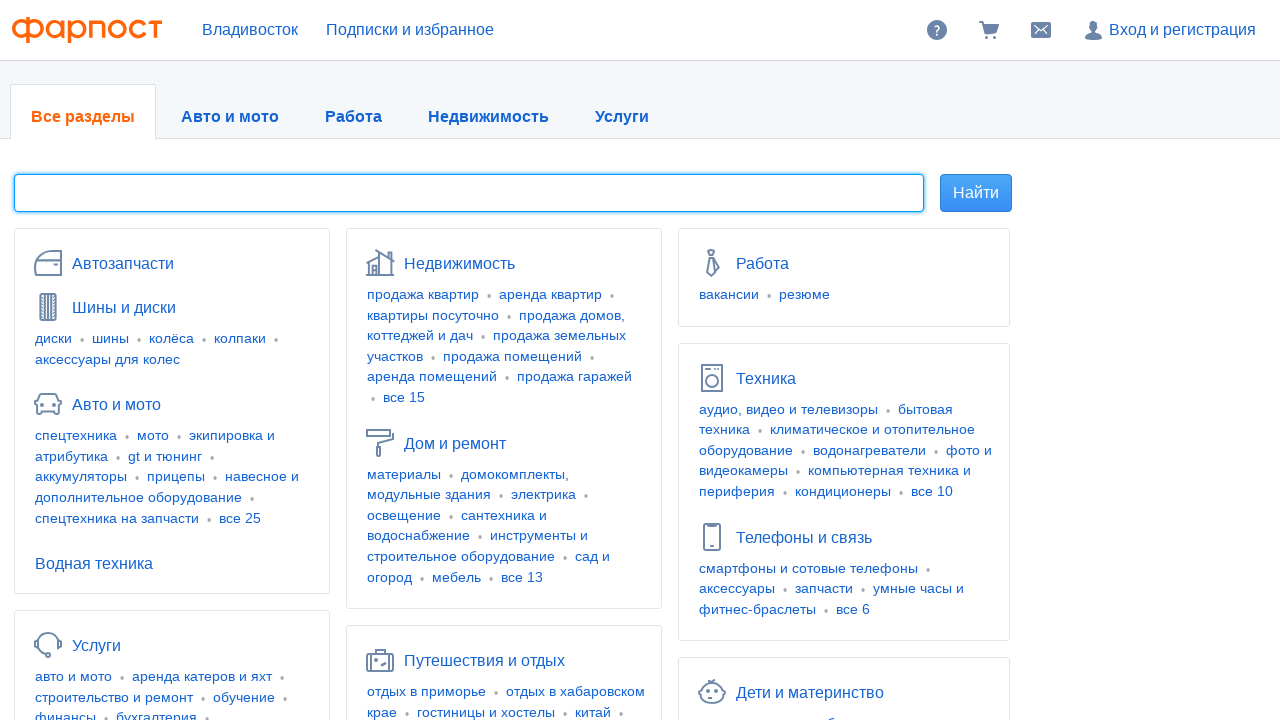

Vladivostok city page loaded (domcontentloaded)
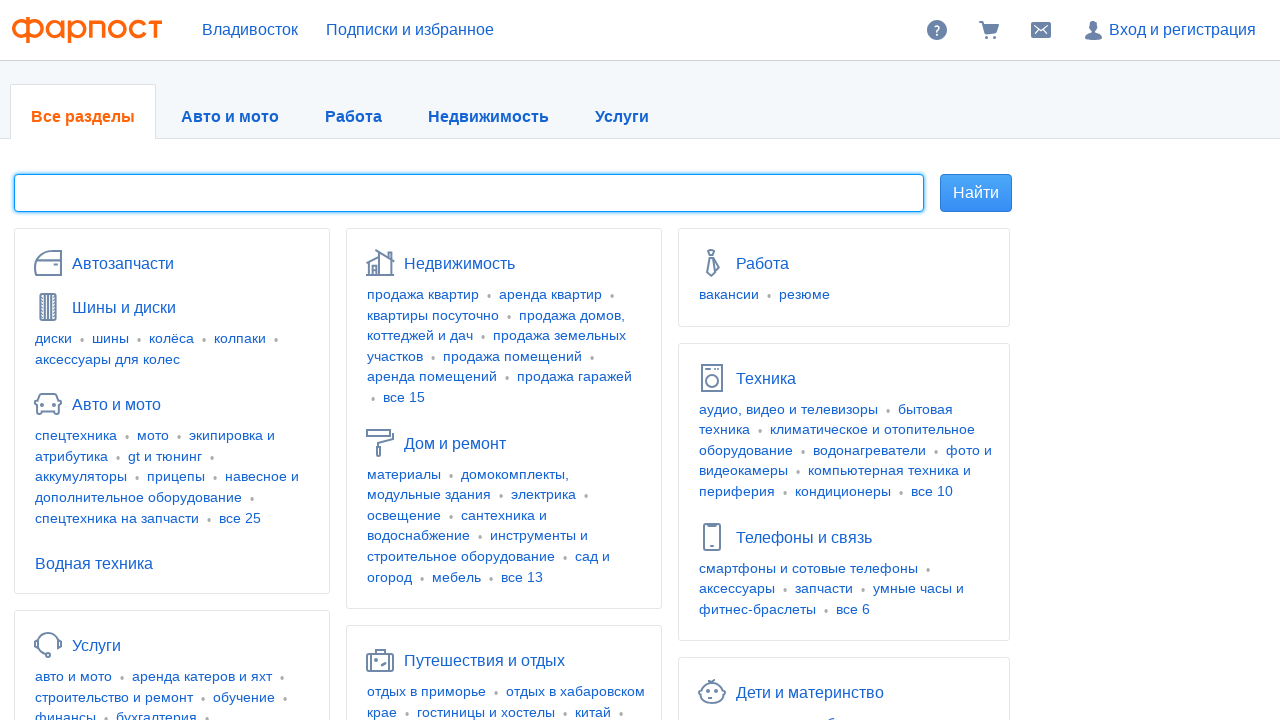

Reloaded Vladivostok city page
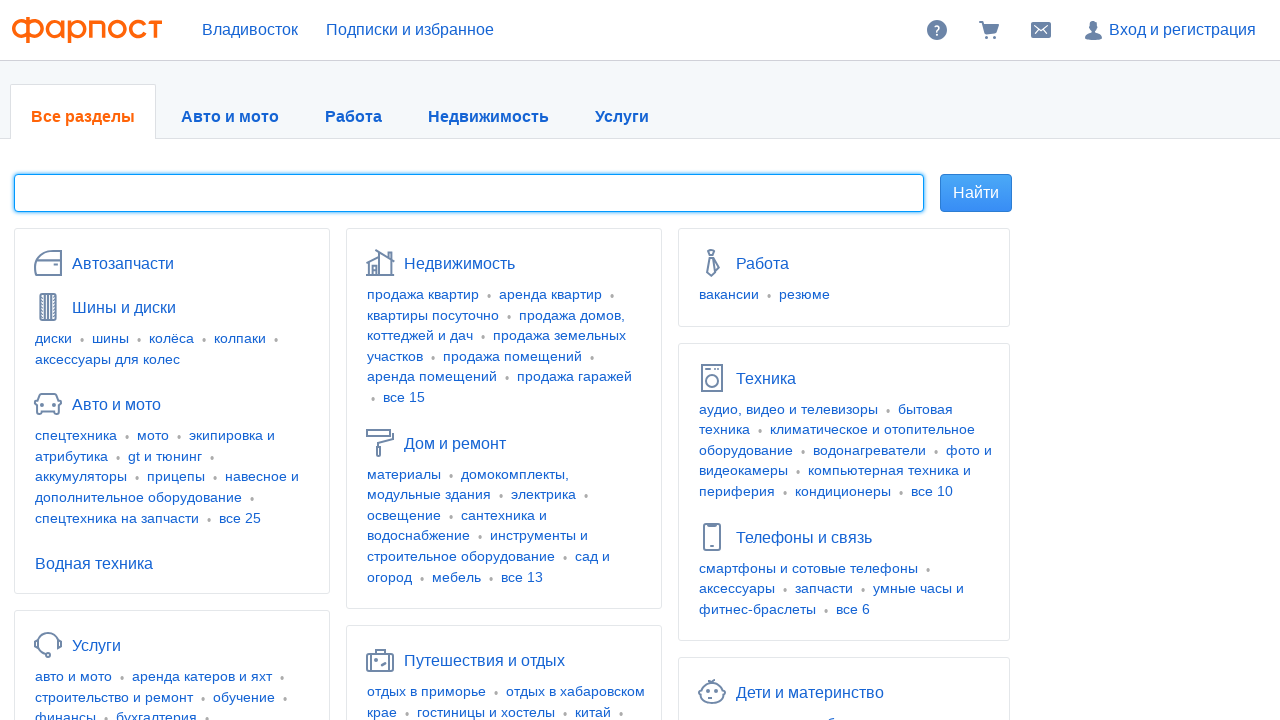

Navigated to Acer notebook listing page
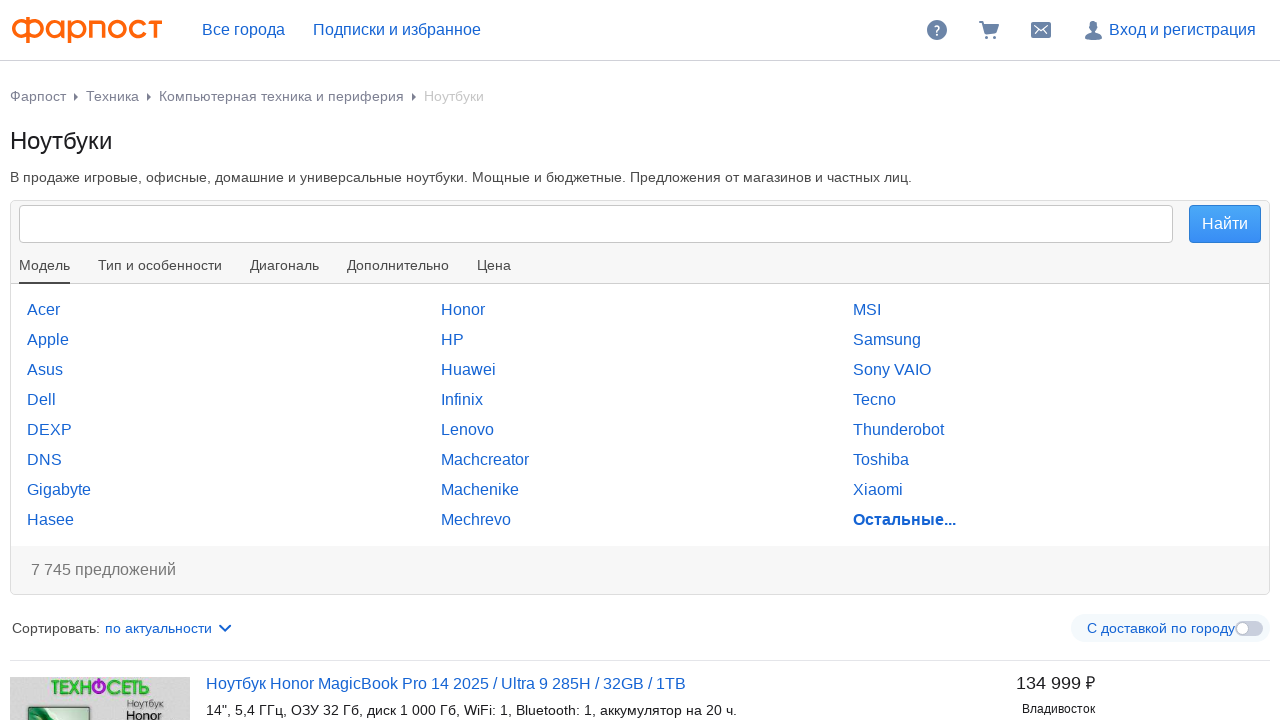

Scrolled page down 1000px smoothly
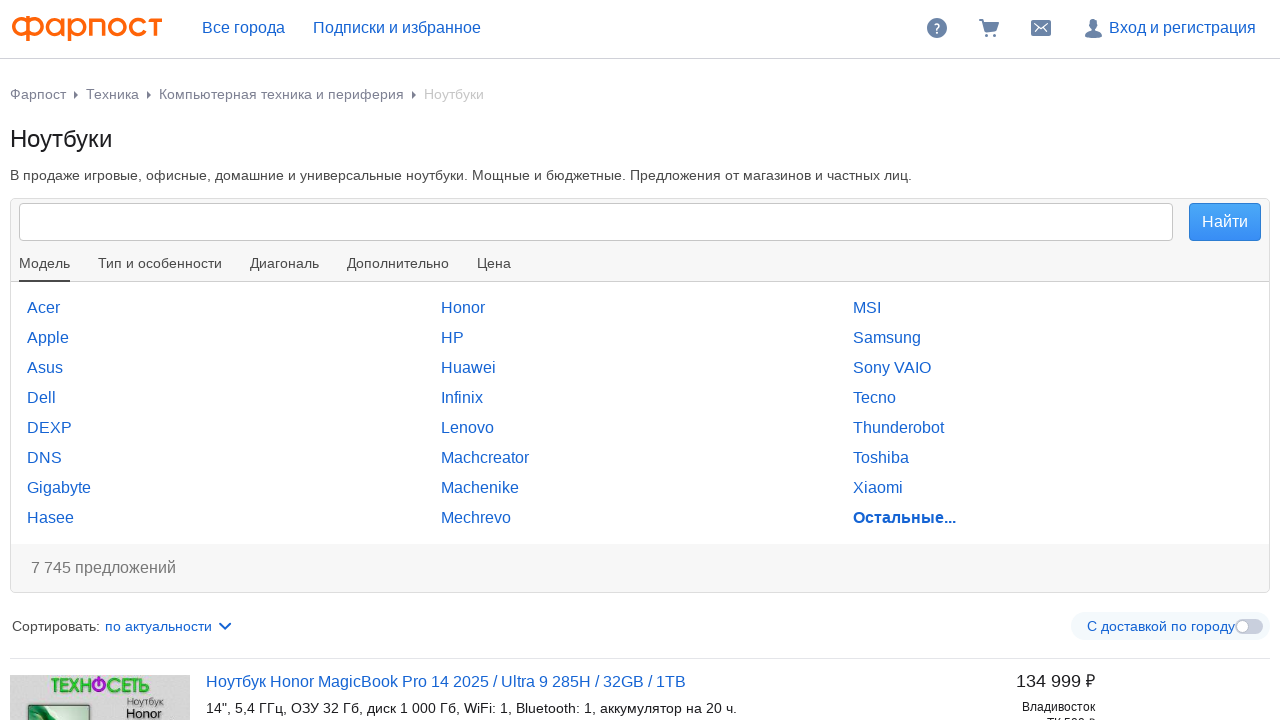

Waited 1000ms for scroll animation to complete
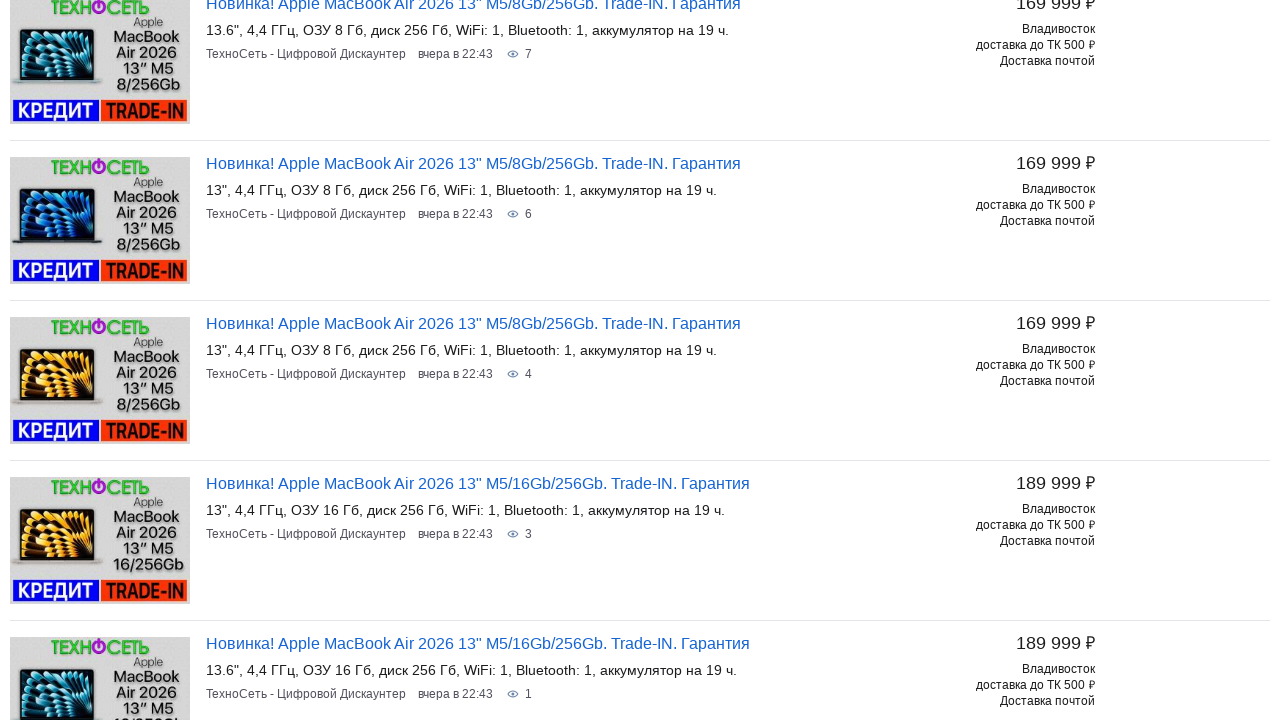

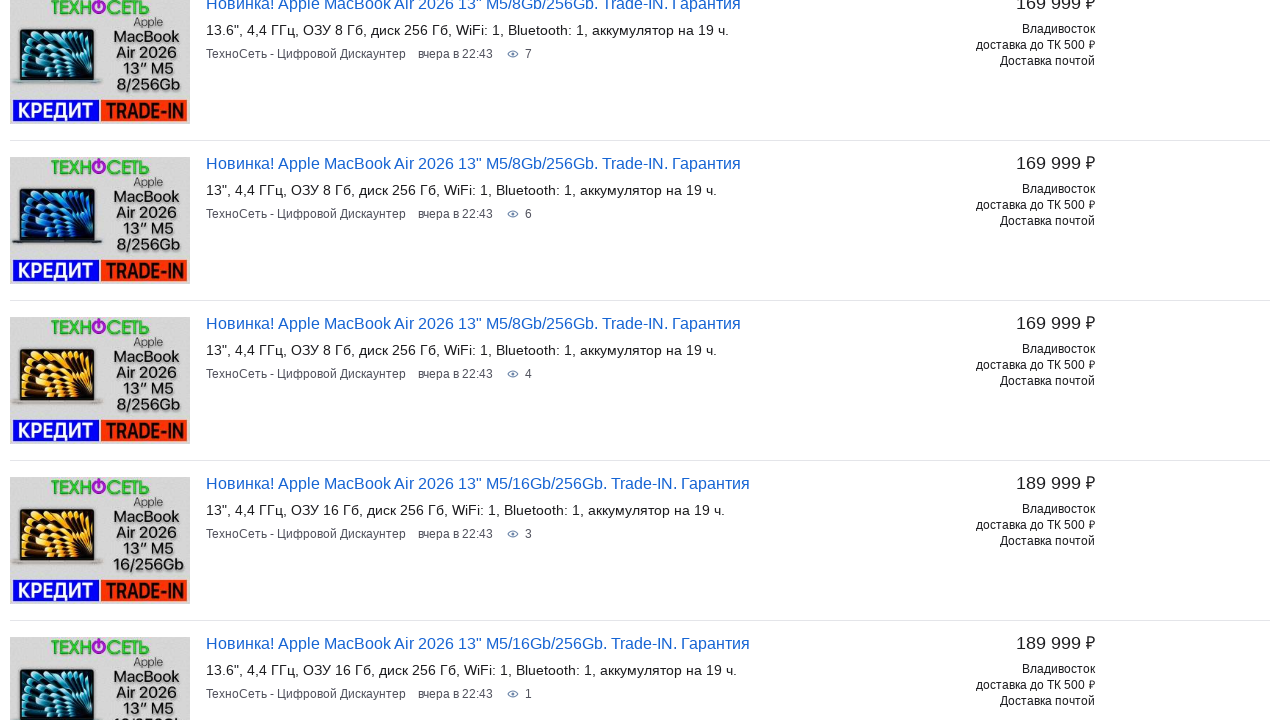